Solves a mathematical puzzle by extracting a value from an element attribute, calculating a result, and submitting a form with checkboxes

Starting URL: http://suninjuly.github.io/get_attribute.html

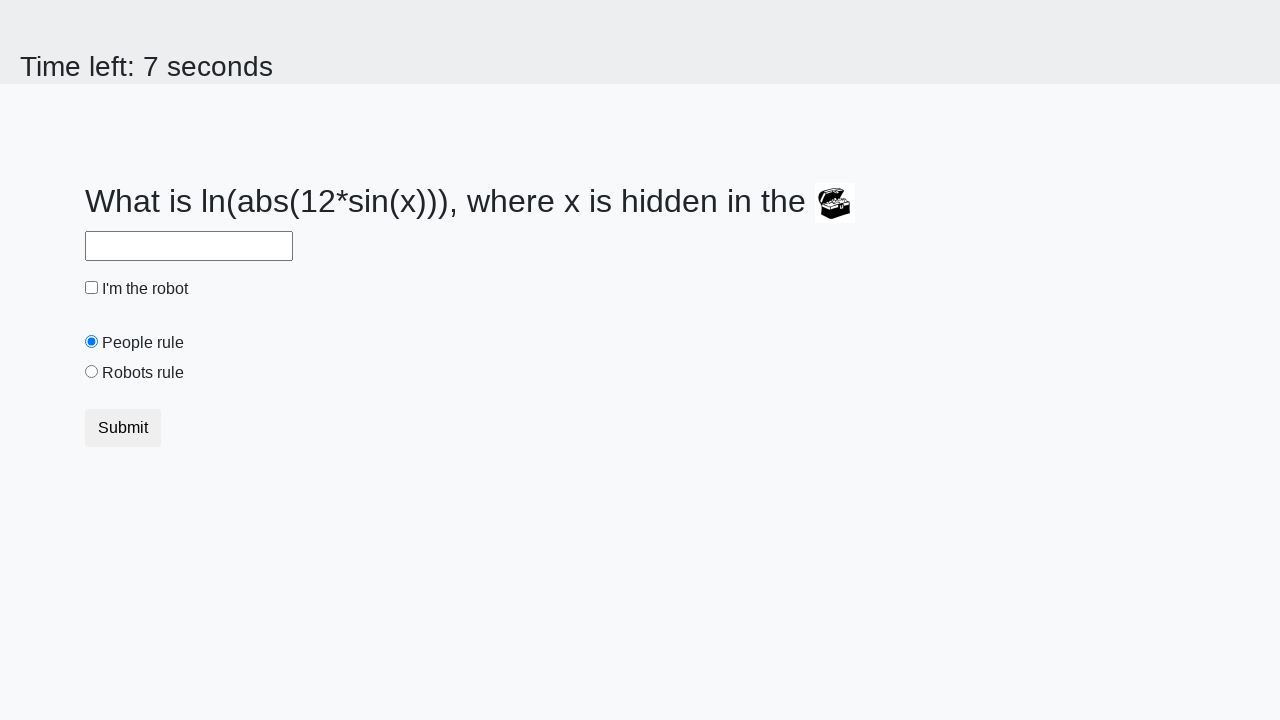

Located the treasure element
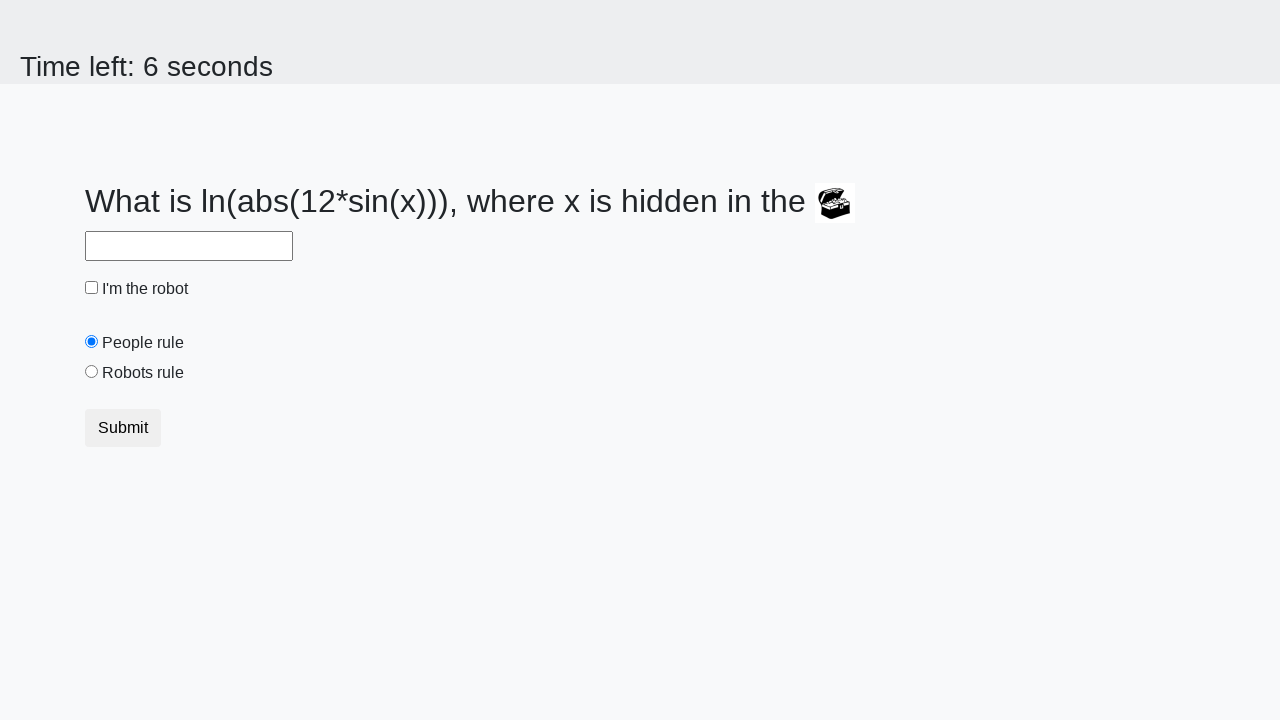

Extracted valuex attribute: 208
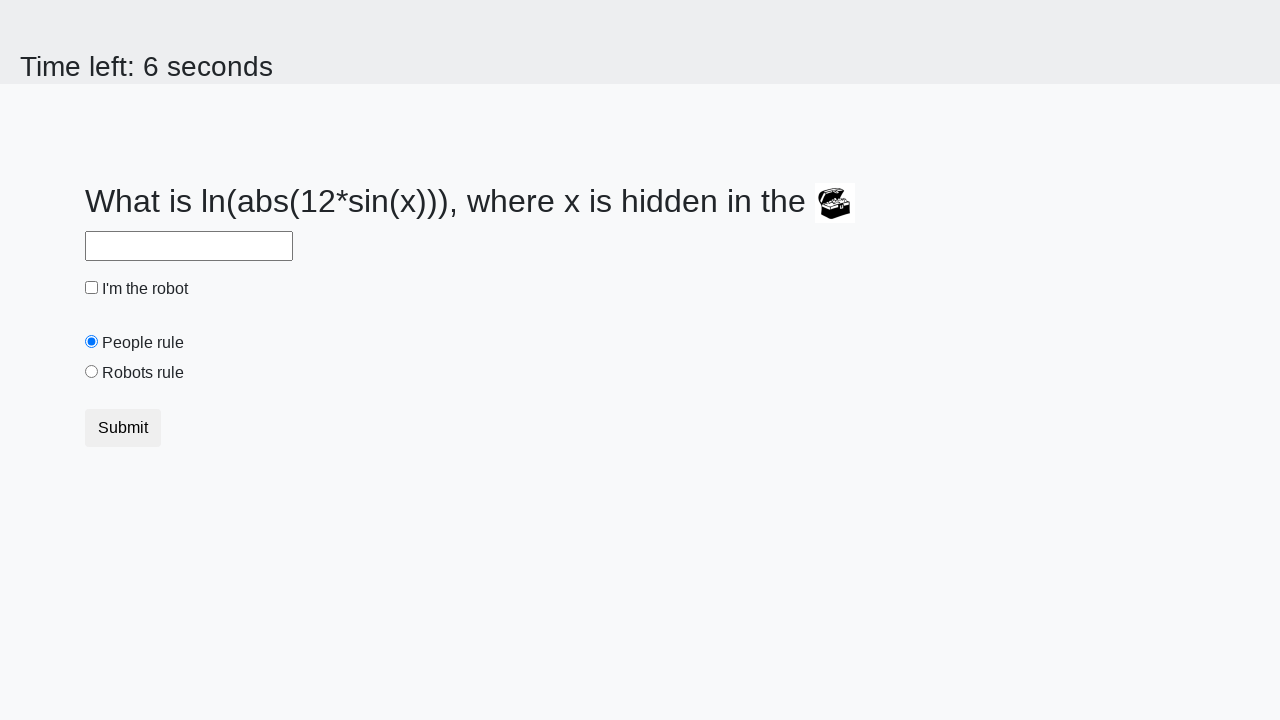

Calculated result using mathematical formula: 1.9890811761228955
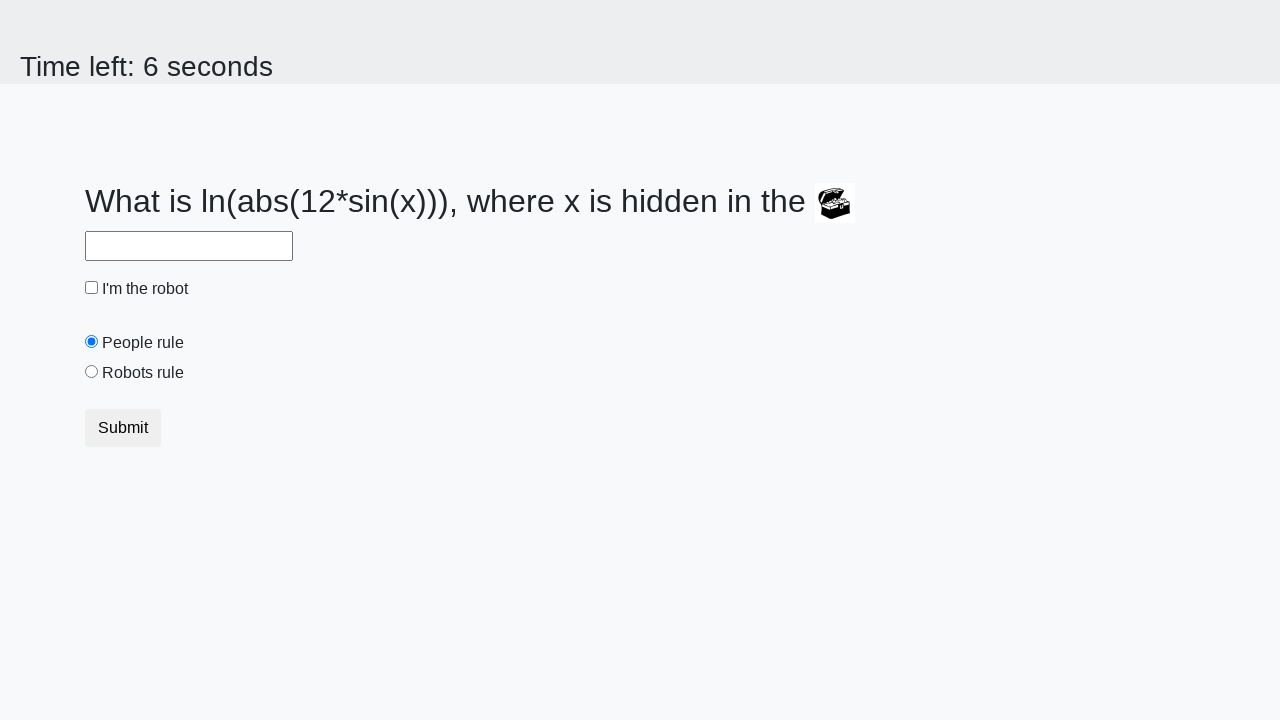

Filled answer field with calculated value: 1.9890811761228955 on #answer
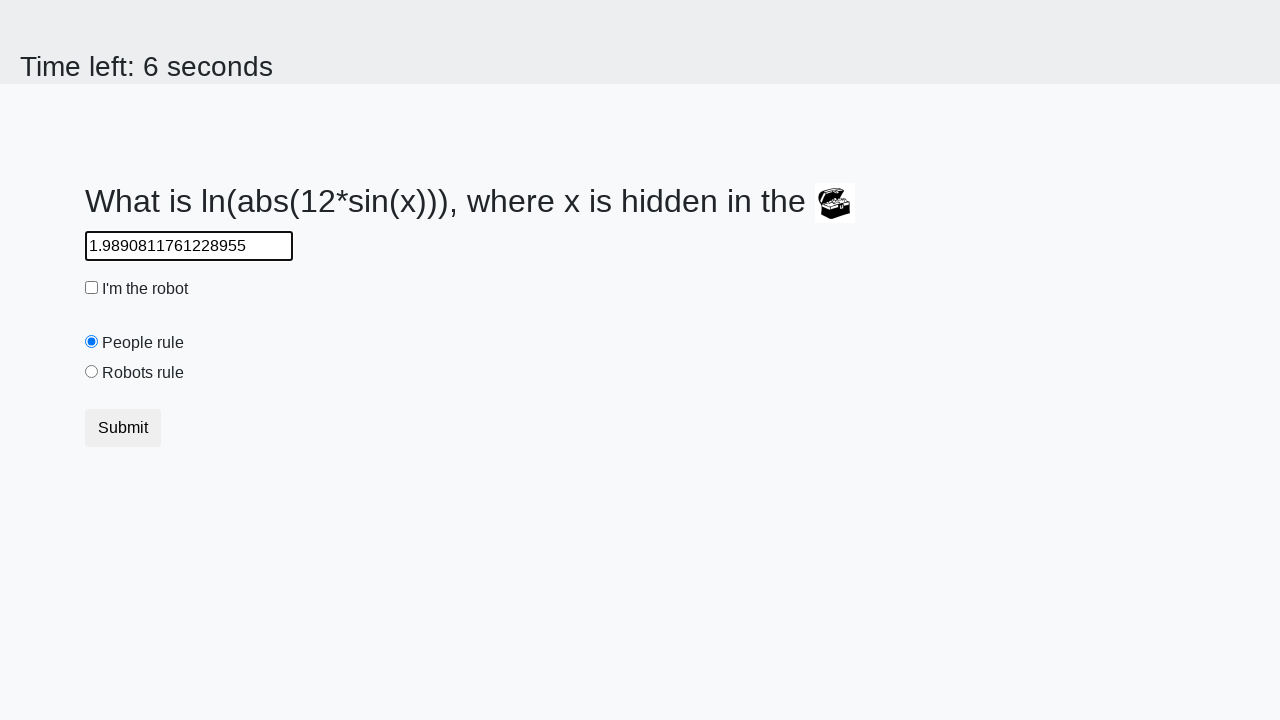

Clicked the robot checkbox at (92, 288) on #robotCheckbox
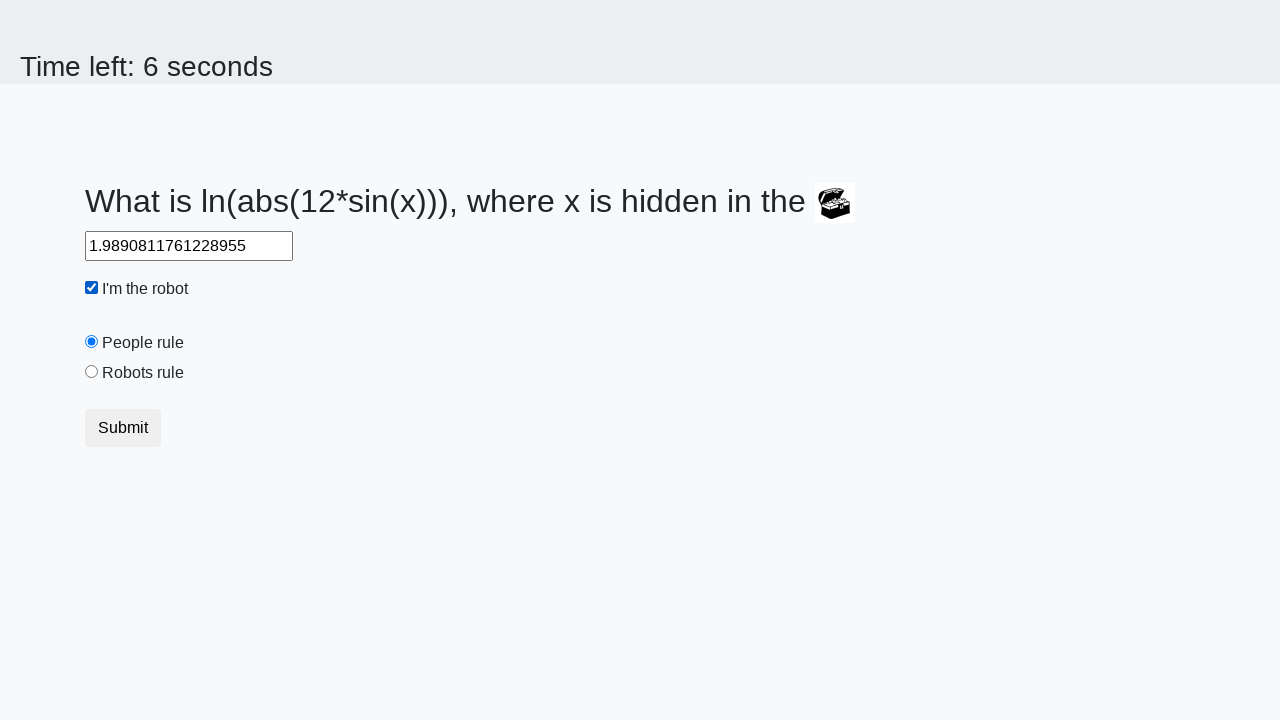

Clicked the robots rule radio button at (92, 372) on #robotsRule
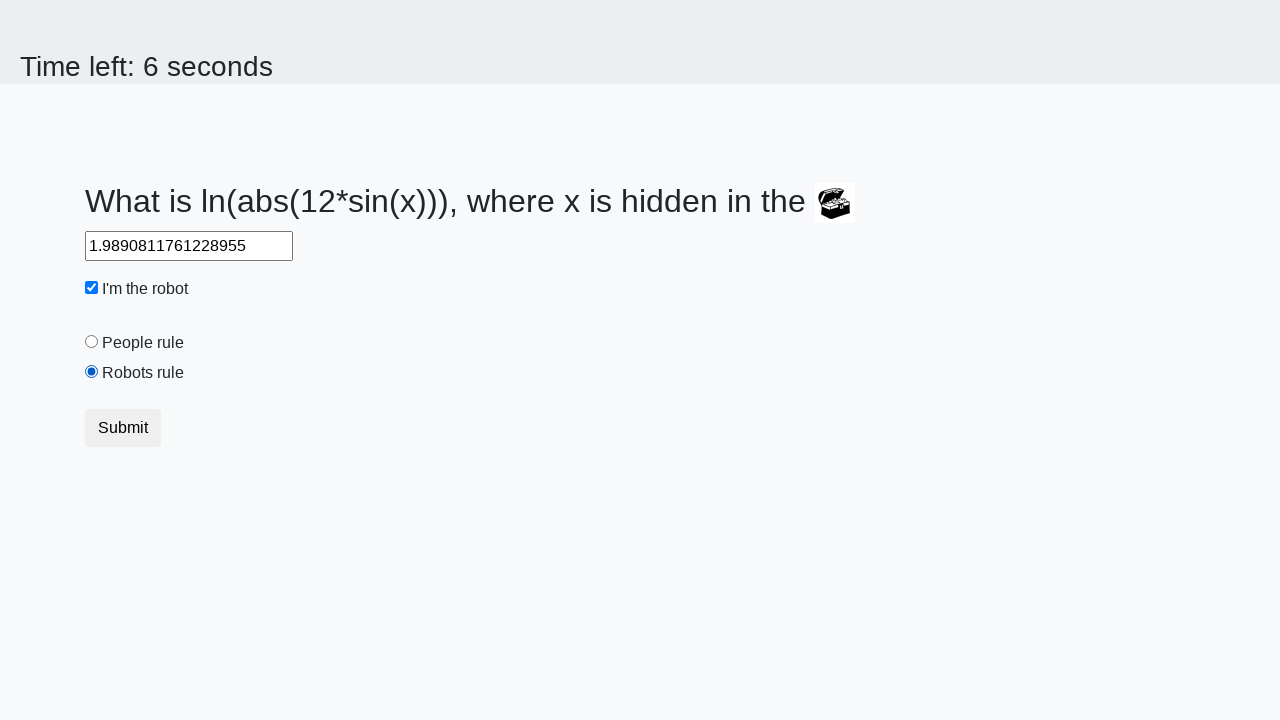

Submitted the form by clicking the submit button at (123, 428) on button.btn.btn-default
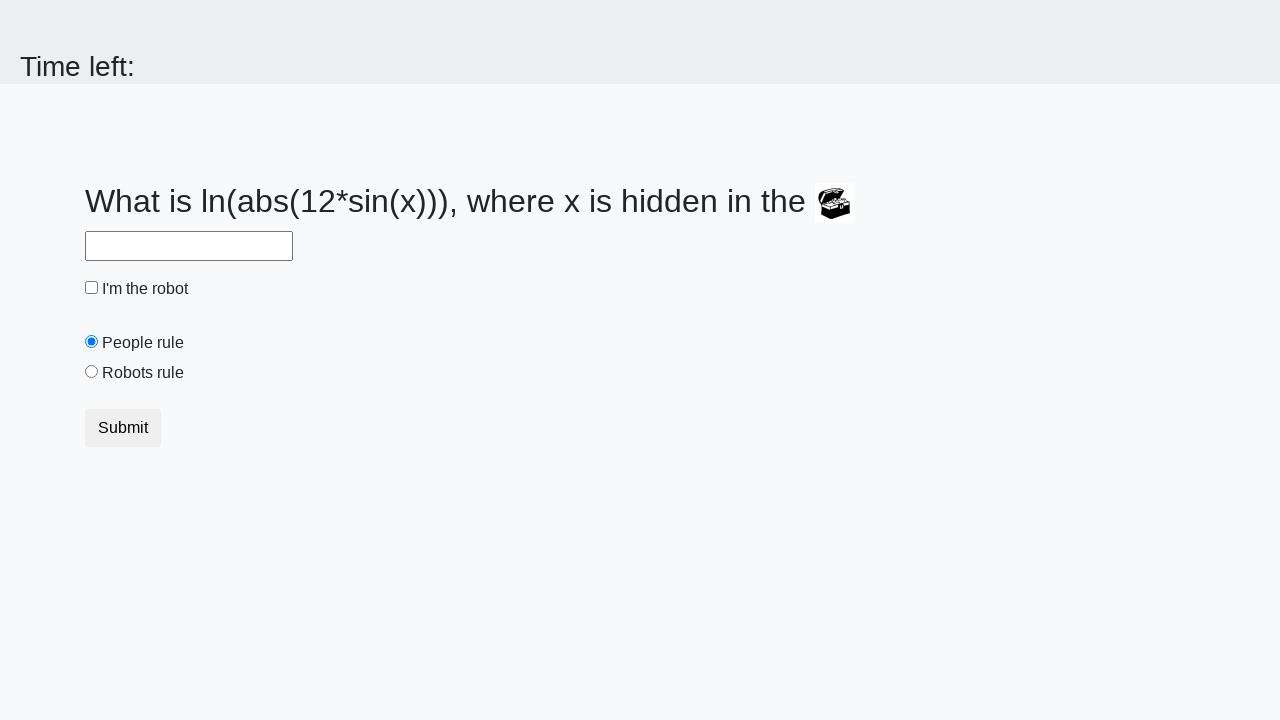

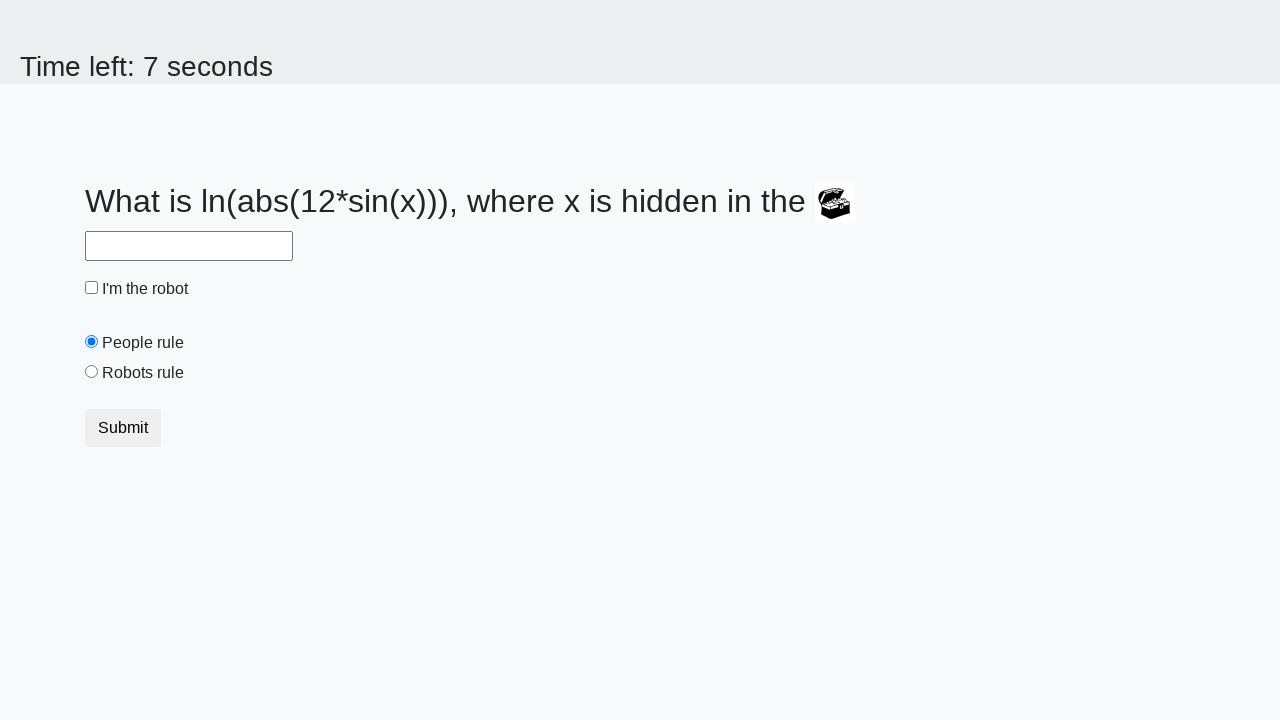